Tests dynamic controls functionality by clicking the Remove button and verifying that the "It's gone!" message is displayed

Starting URL: https://the-internet.herokuapp.com/dynamic_controls

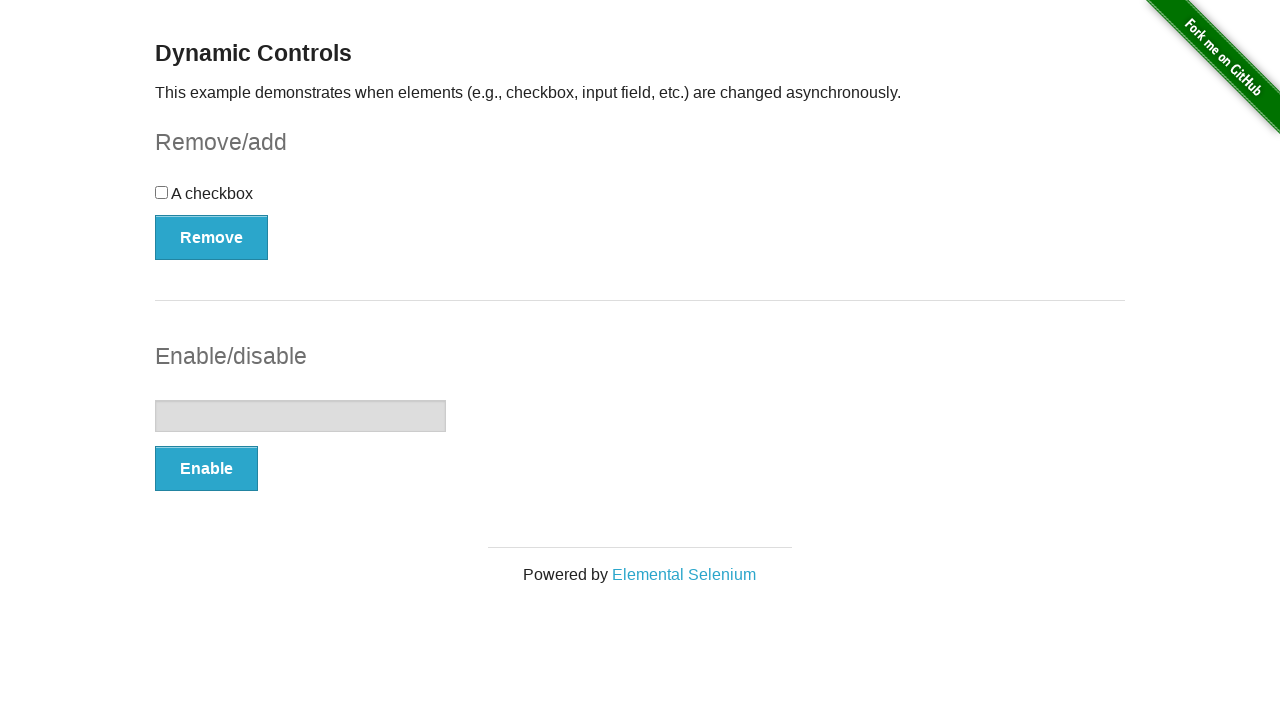

Clicked the Remove button at (212, 237) on xpath=//*[text()='Remove']
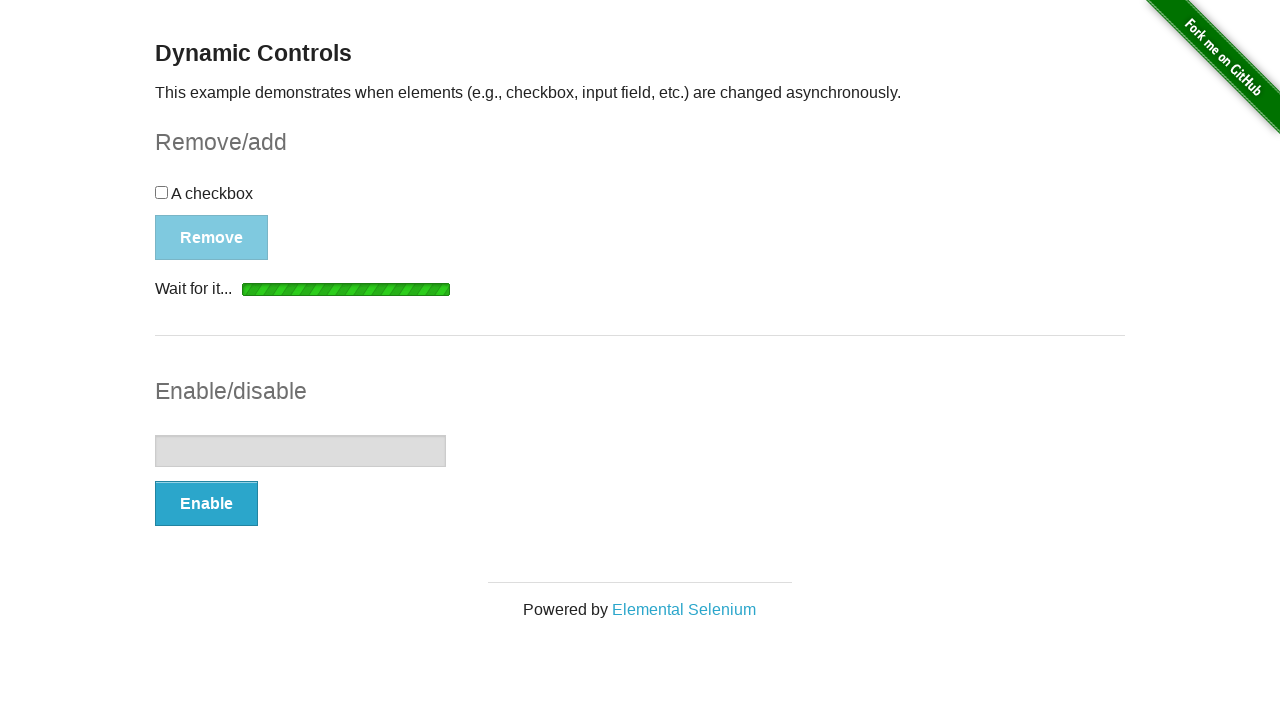

Located the "It's gone!" element
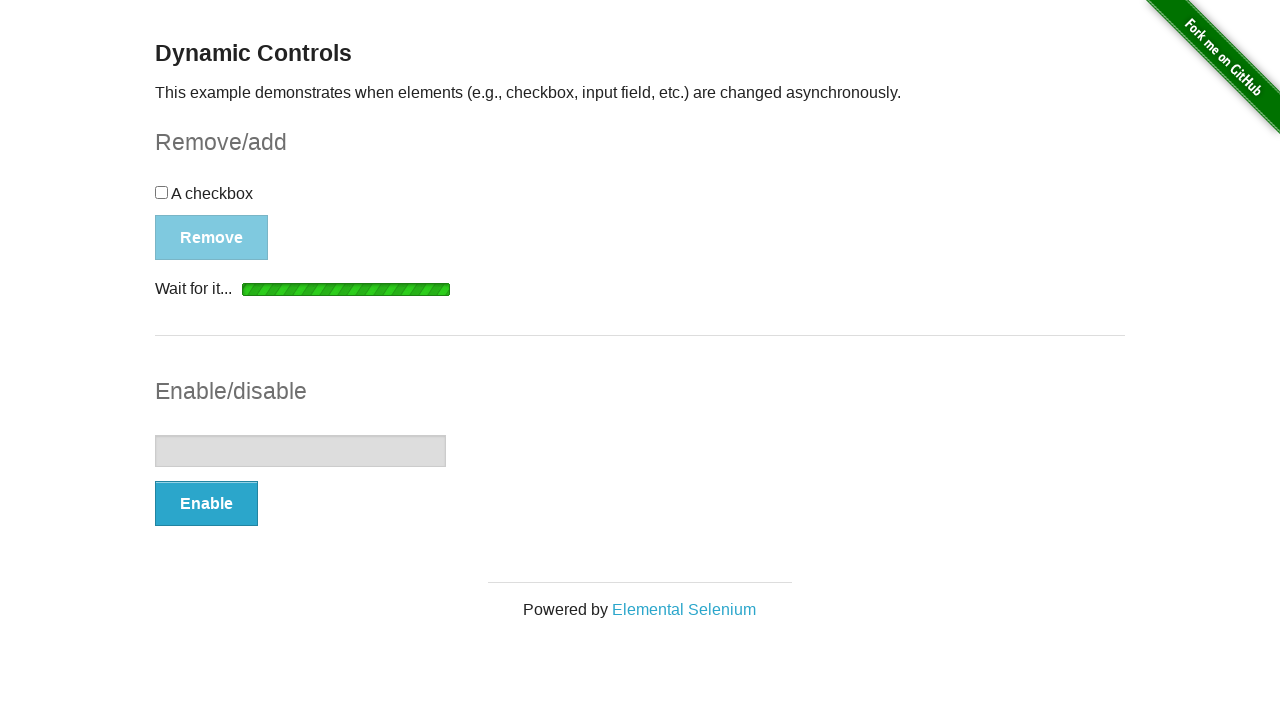

Waited for "It's gone!" message to become visible
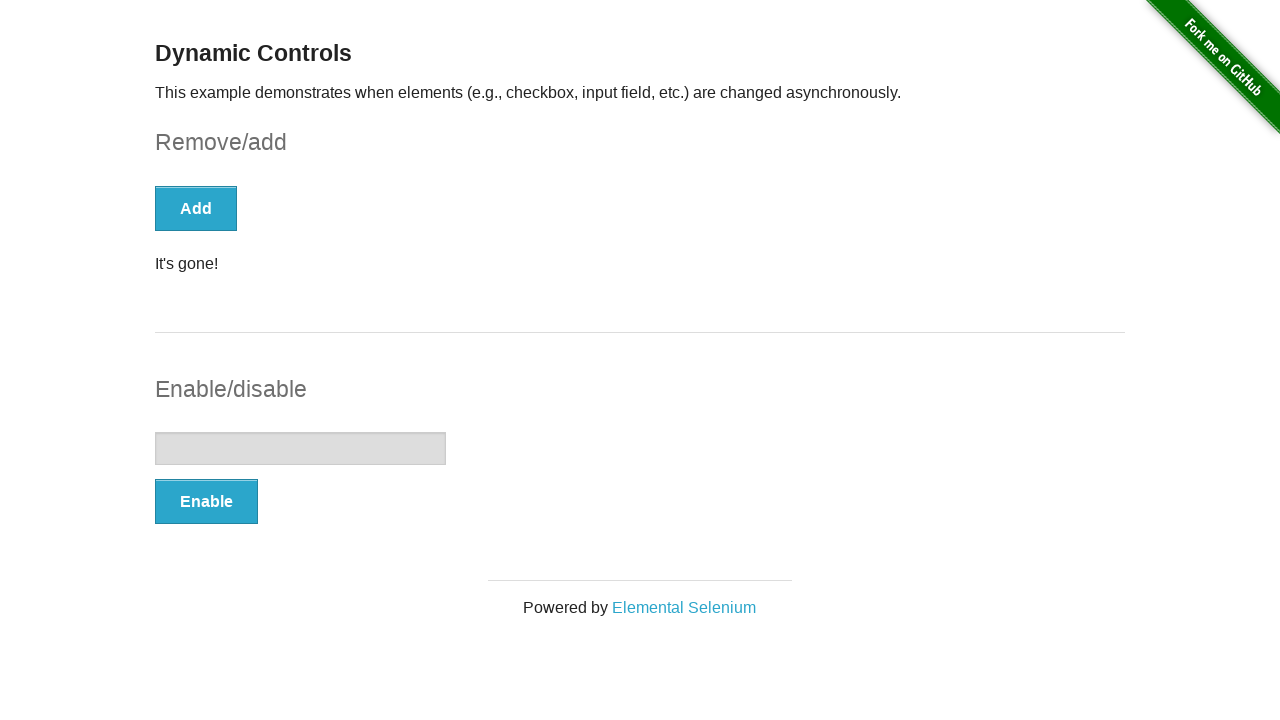

Verified that "It's gone!" message is displayed
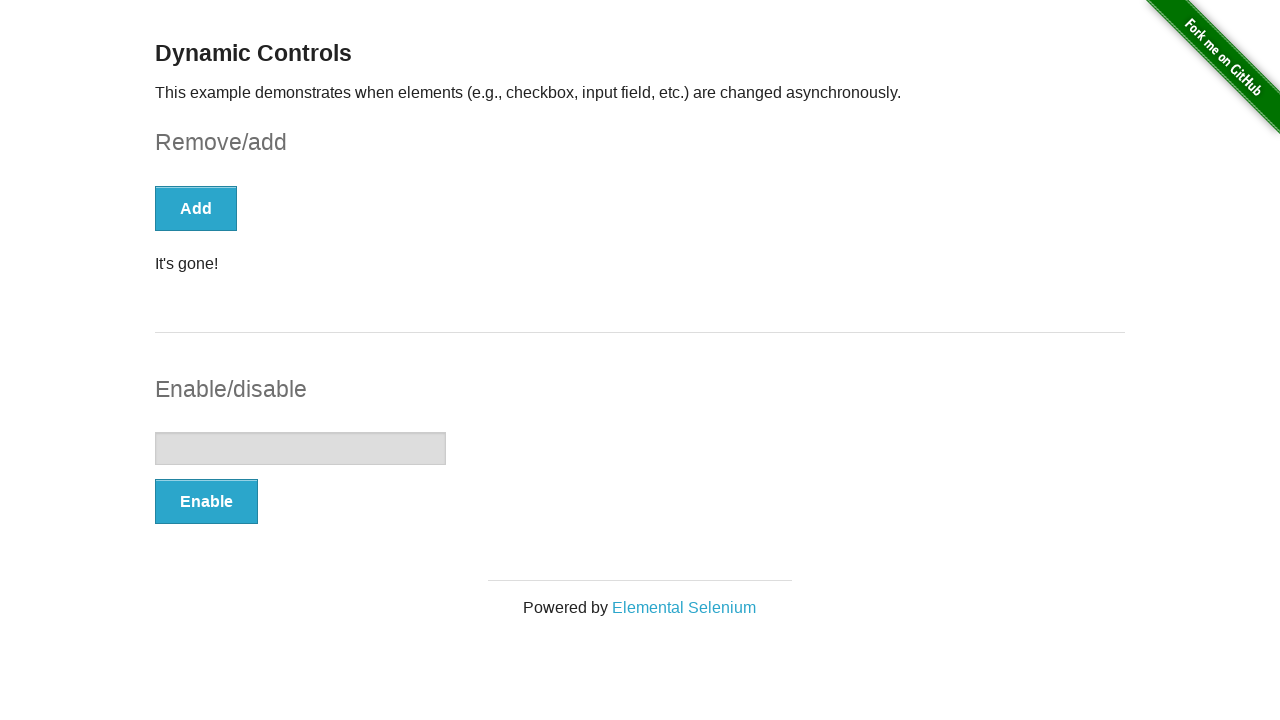

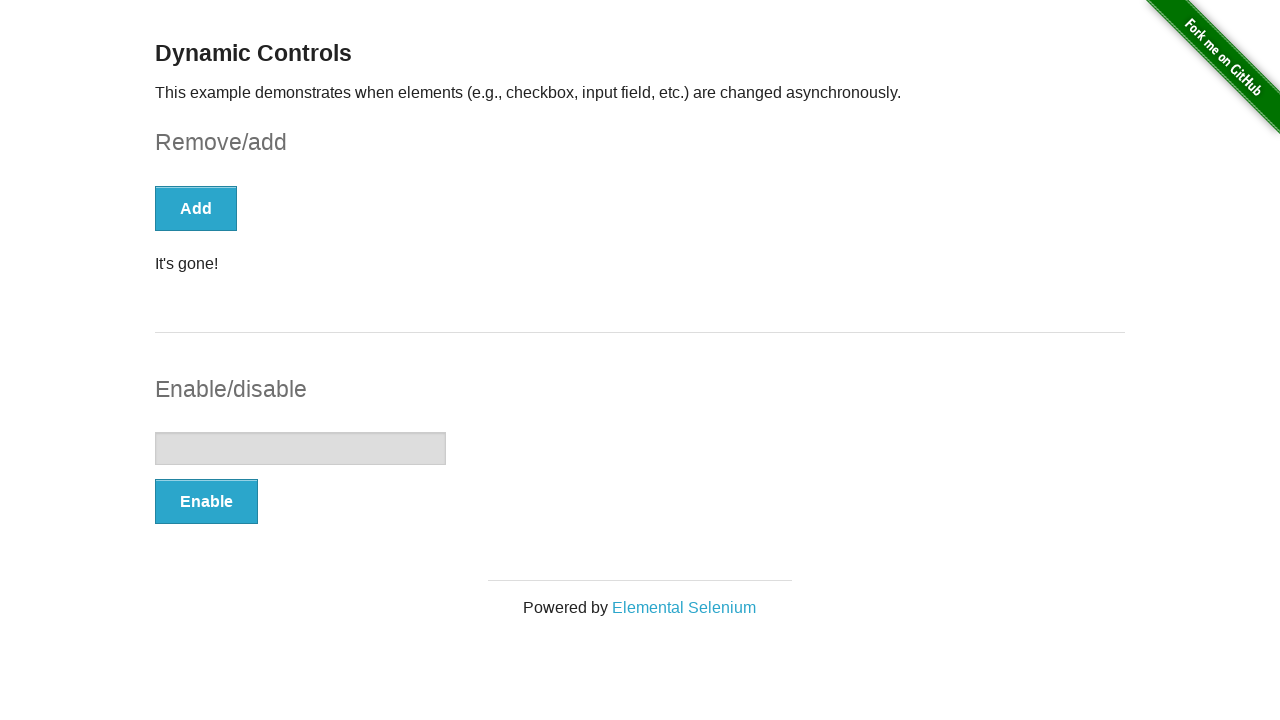